Tests drag and drop functionality on jQueryUI demo page by switching to an iframe and performing a drag-and-drop action from a draggable element to a droppable target.

Starting URL: https://jqueryui.com/droppable

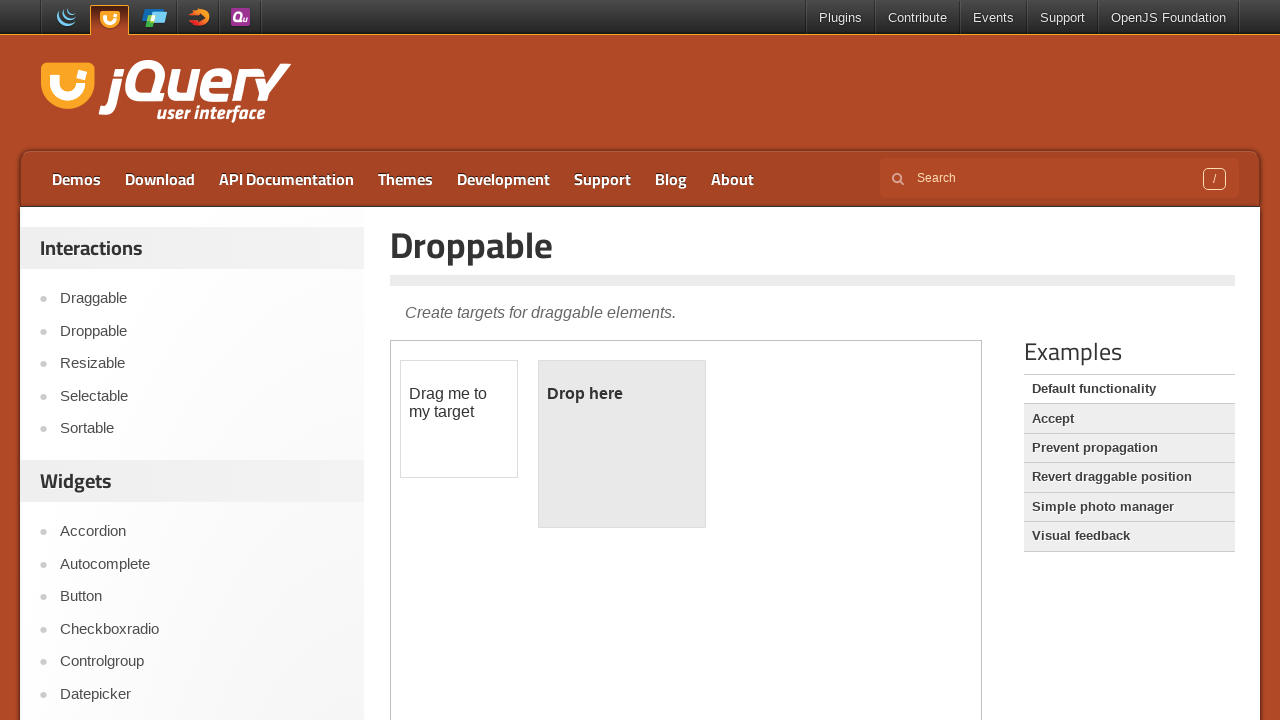

Located iframe.demo-frame containing drag-drop demo
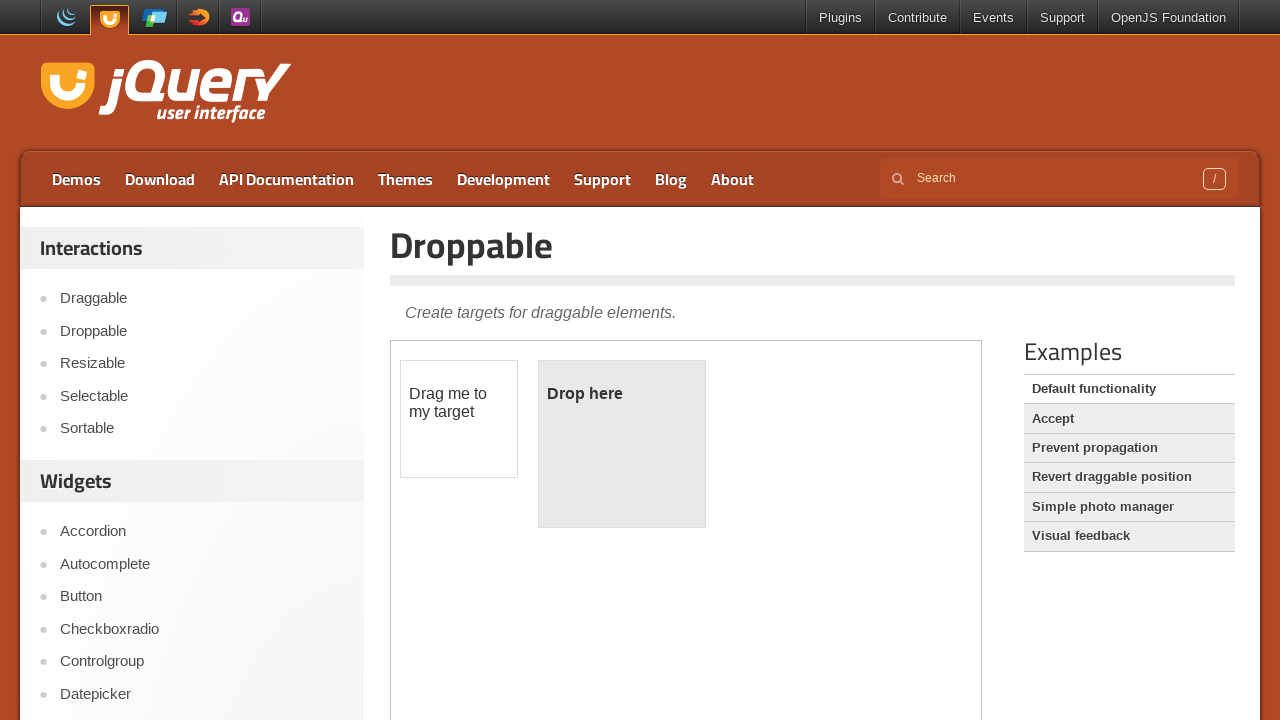

Located draggable element with id 'draggable'
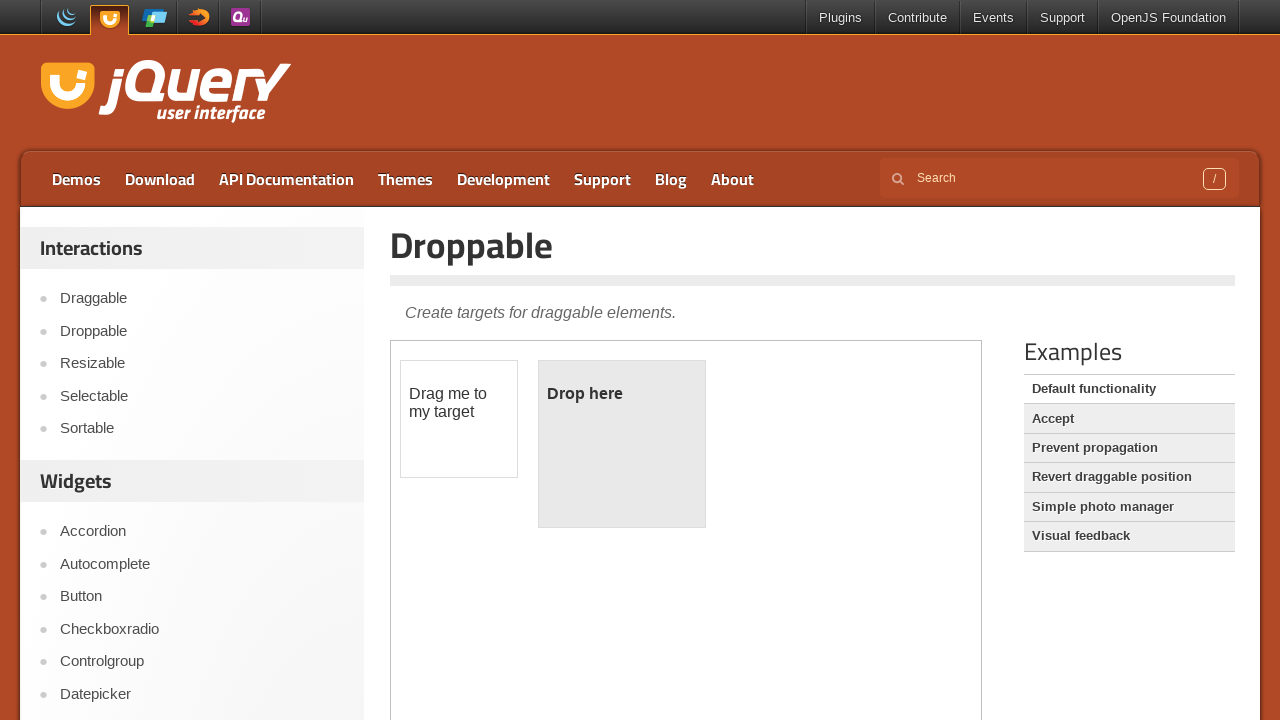

Located droppable element with id 'droppable'
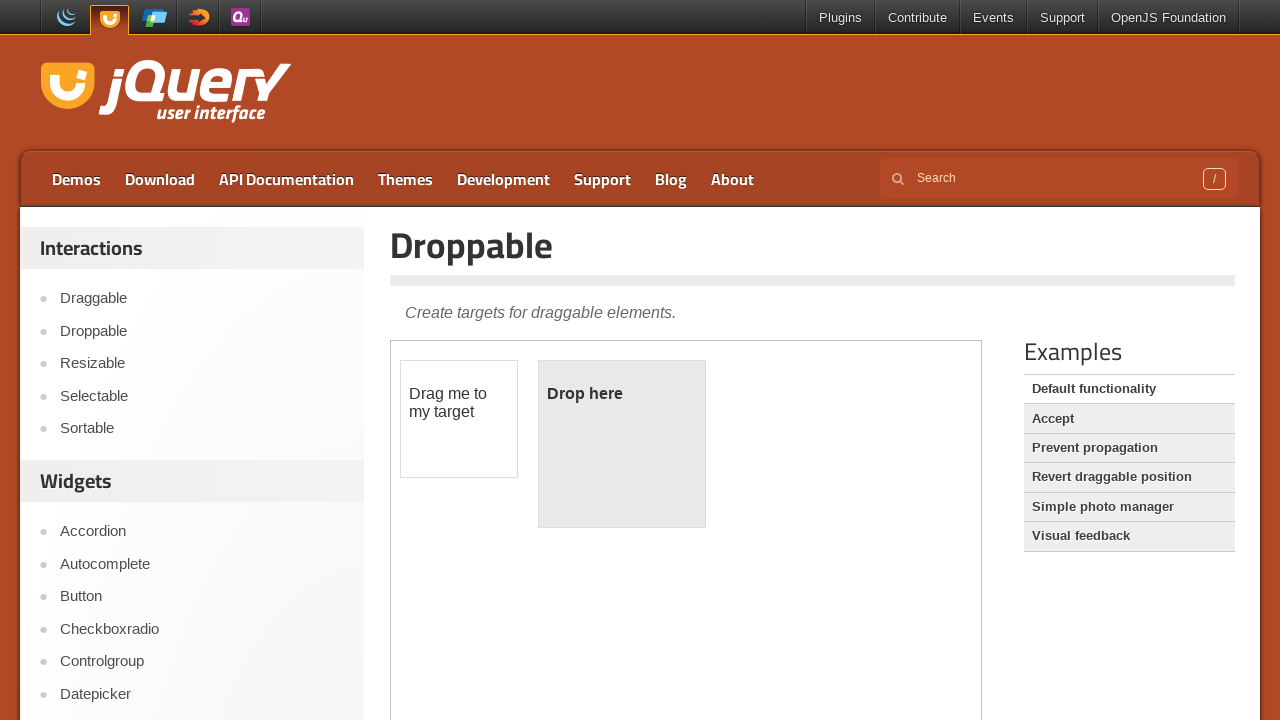

Dragged draggable element to droppable target at (622, 444)
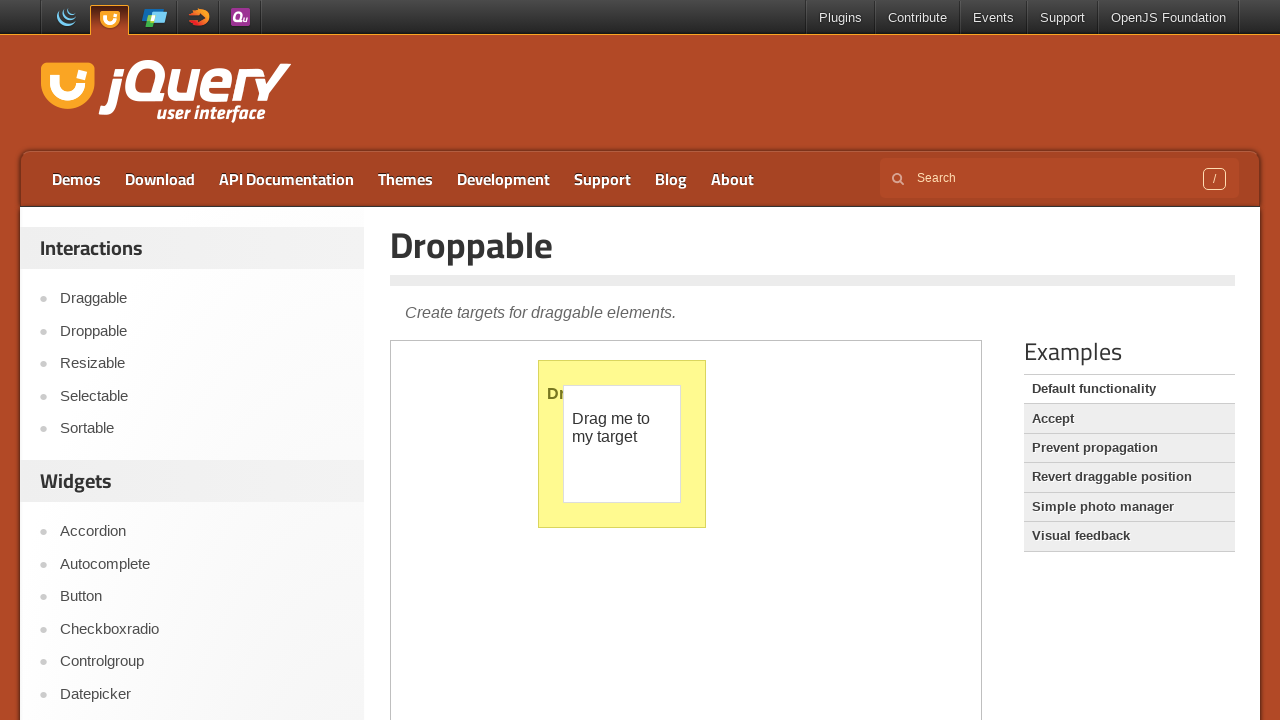

Verified drop was successful - droppable element now displays 'Dropped!' text
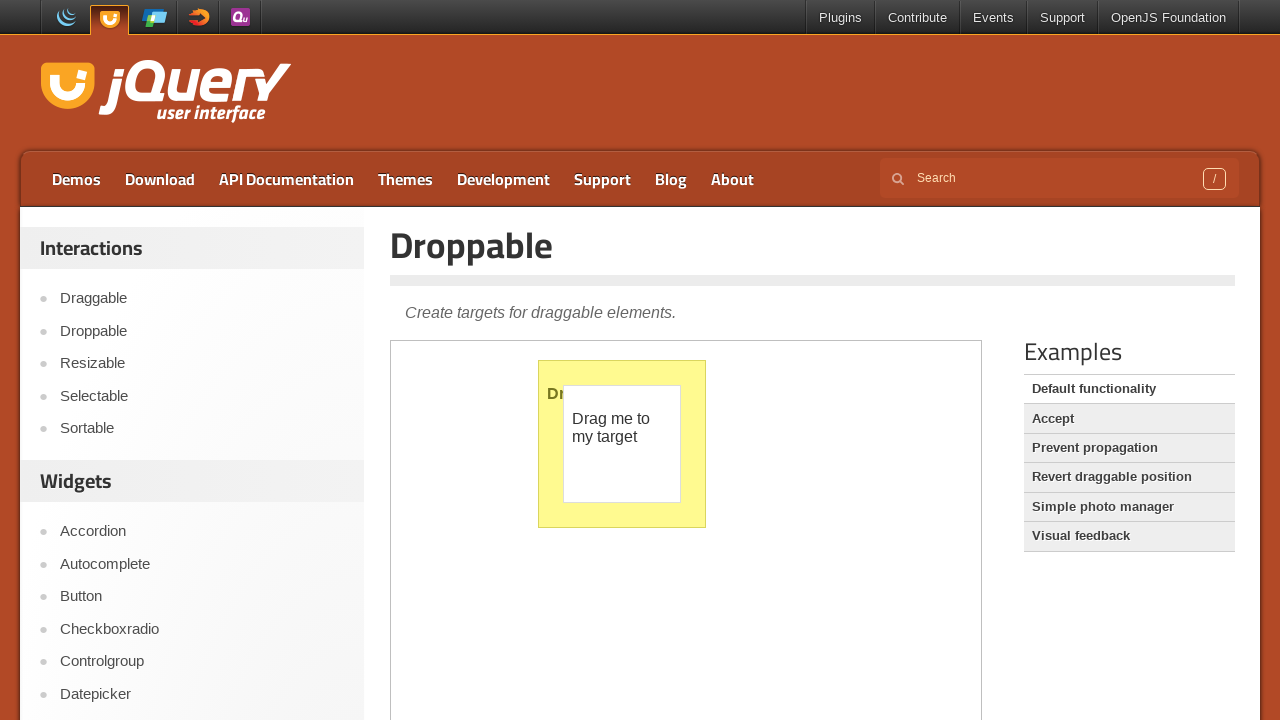

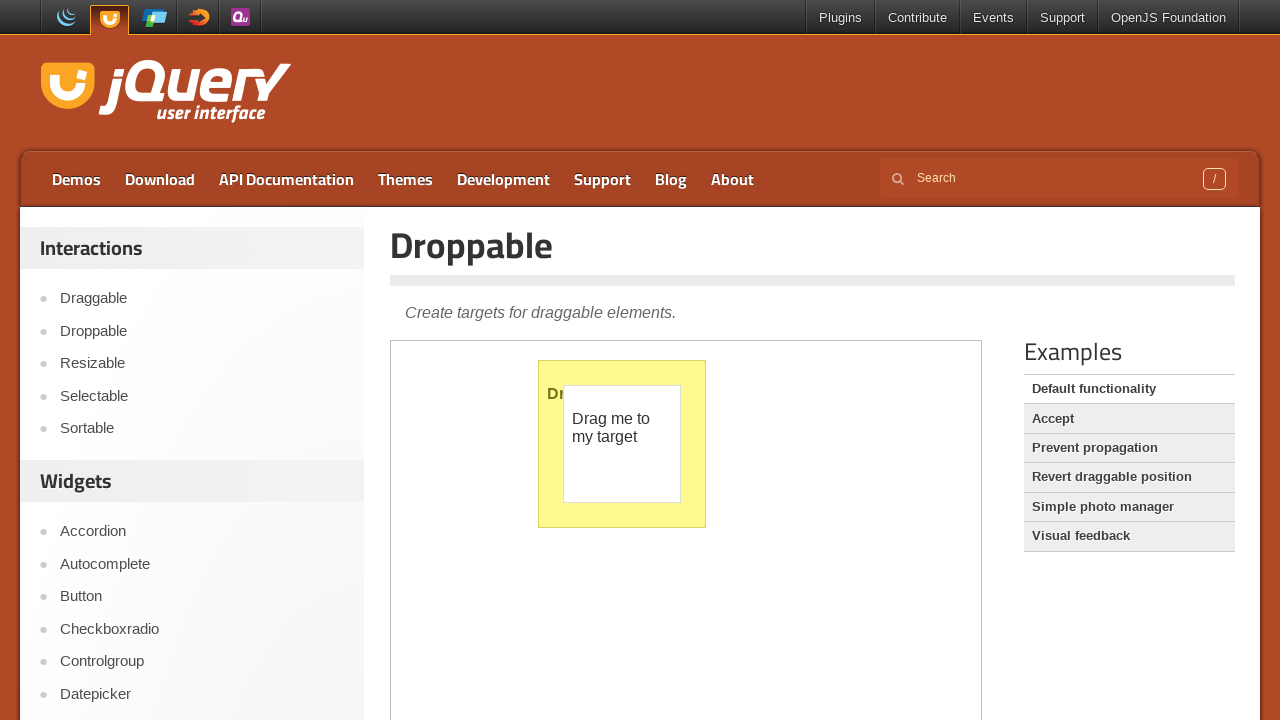